Tests alert popup handling by clicking a button that triggers an alert and then accepting it

Starting URL: https://omayo.blogspot.com/2013/05/page-one.html

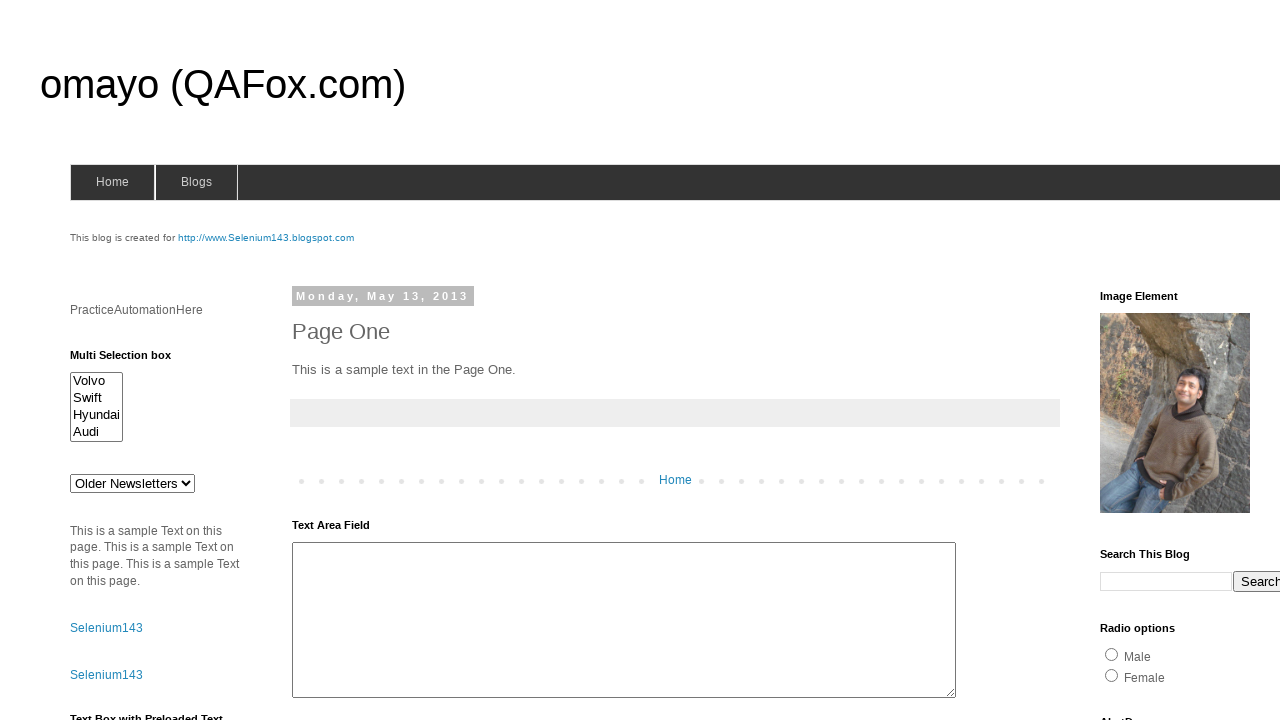

Clicked alert button to trigger popup at (1154, 361) on #alert1
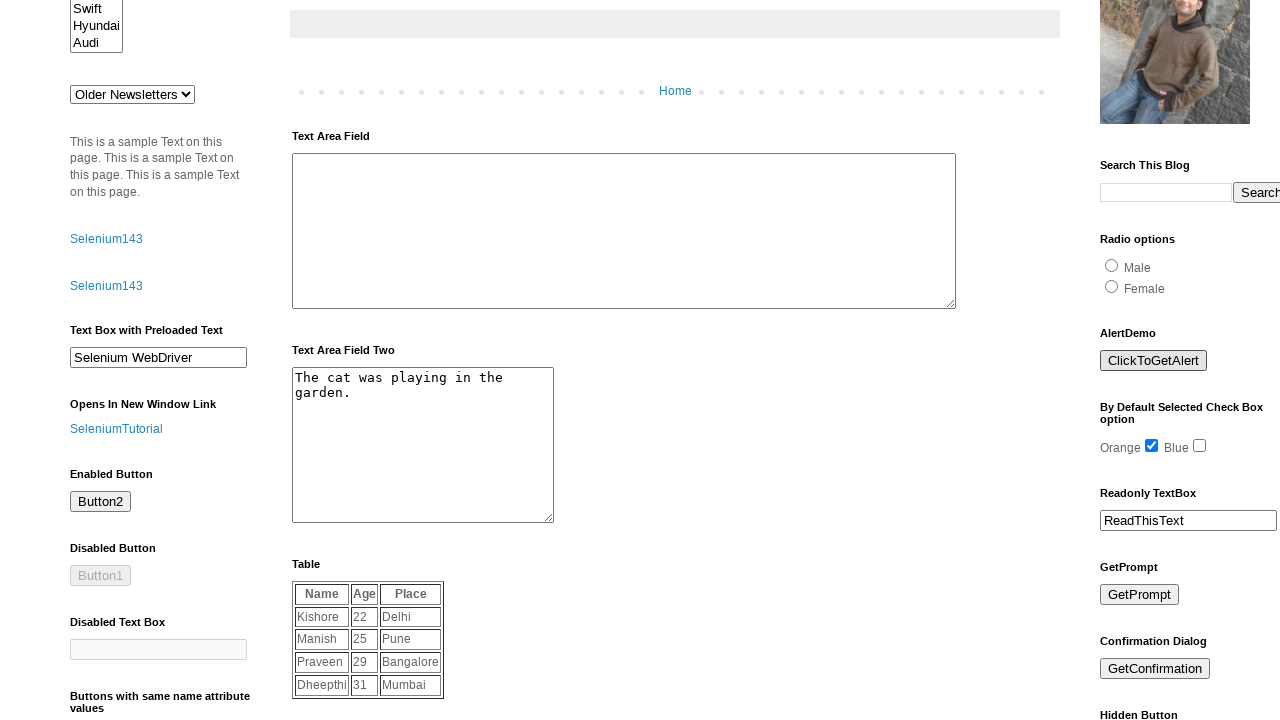

Set up dialog handler to accept alerts
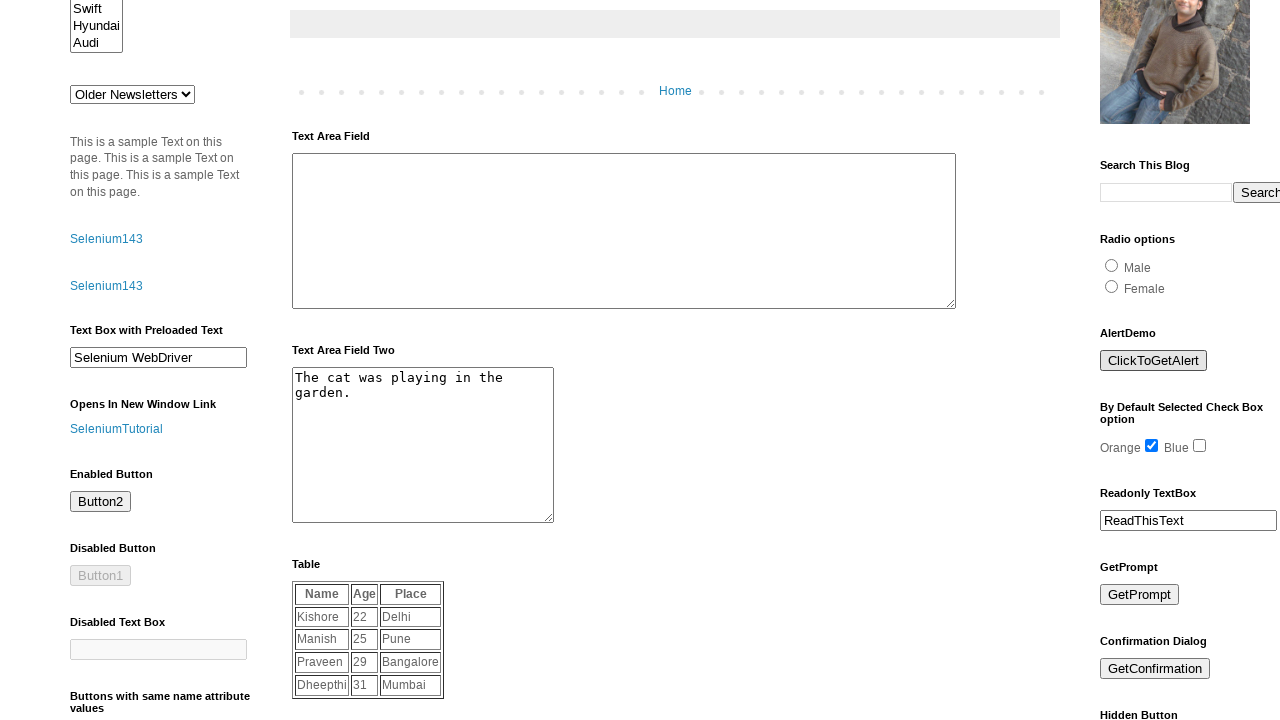

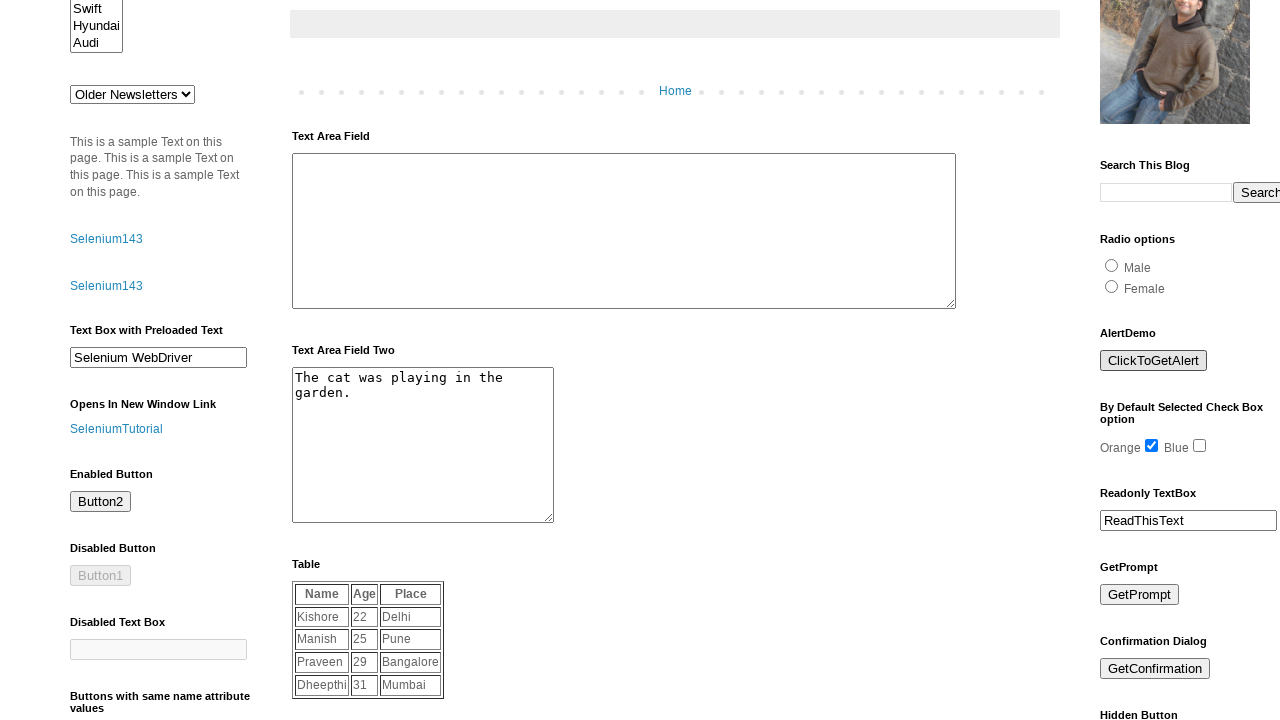